Tests drag and drop functionality on jQueryUI by navigating to the Draggable demo, switching to the iframe, and dragging an element by a specific offset.

Starting URL: https://jqueryui.com

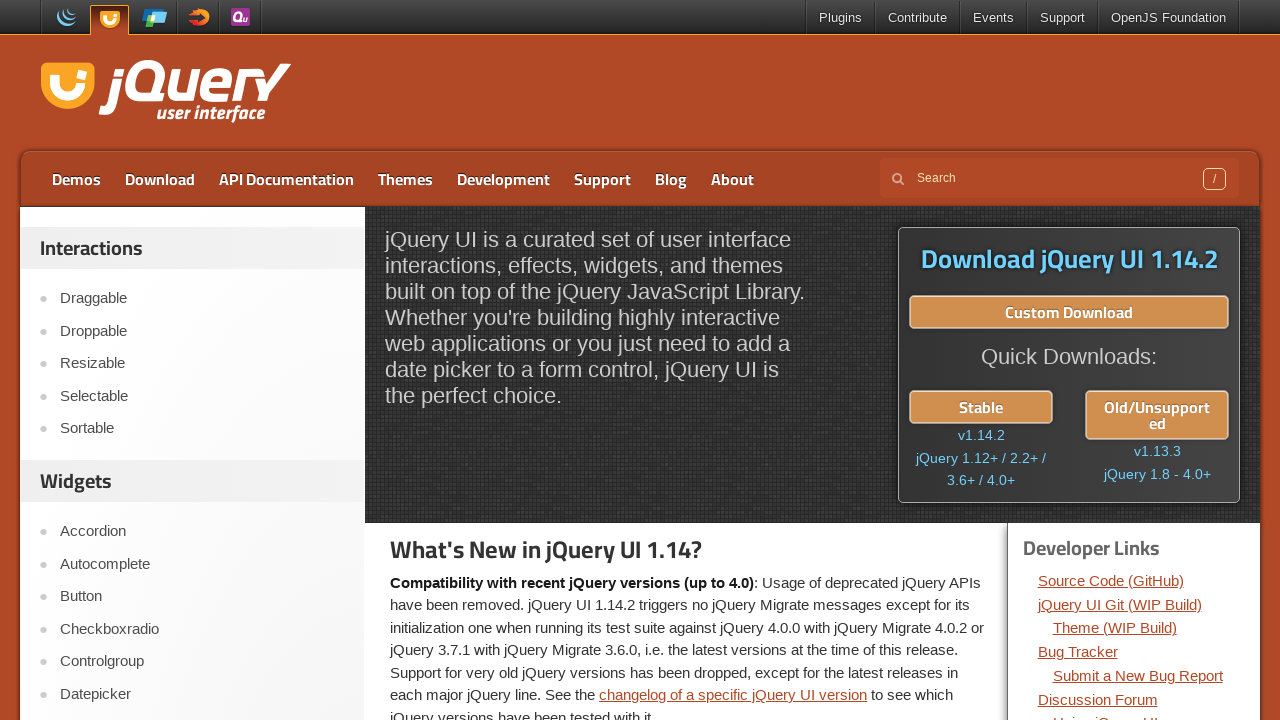

Clicked on the Draggable link at (202, 299) on text=Draggable
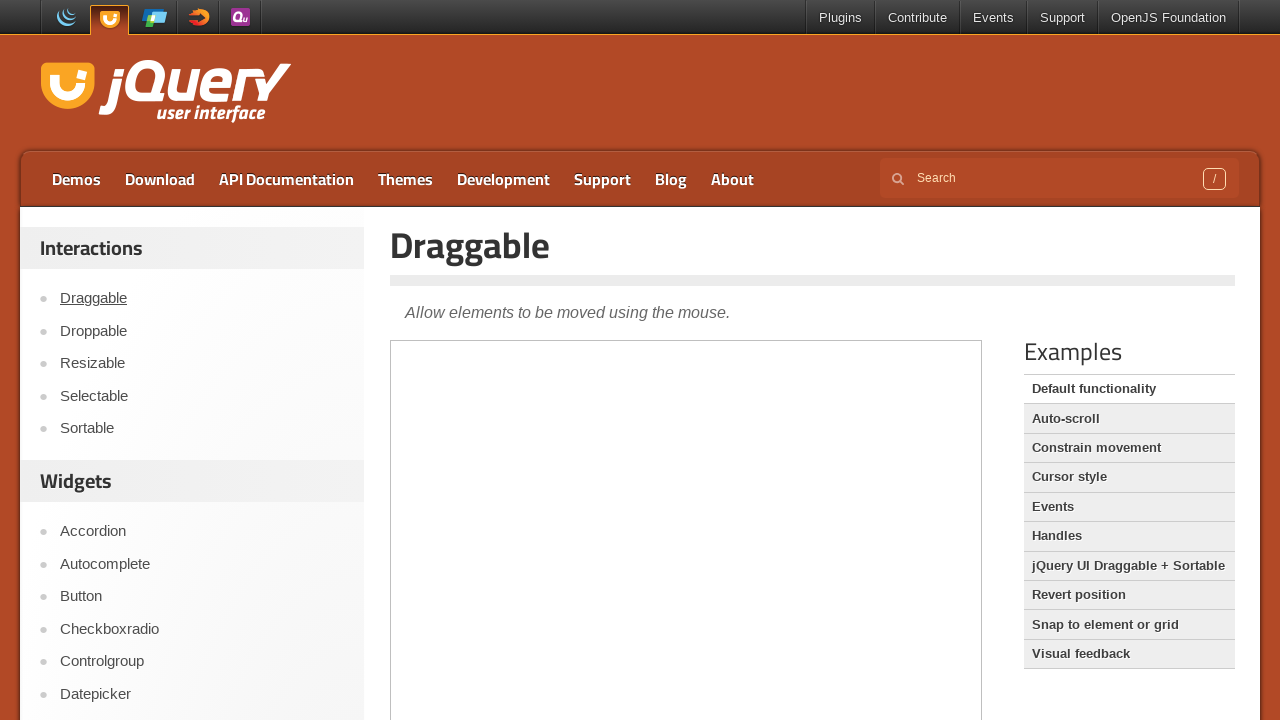

Located the demo iframe
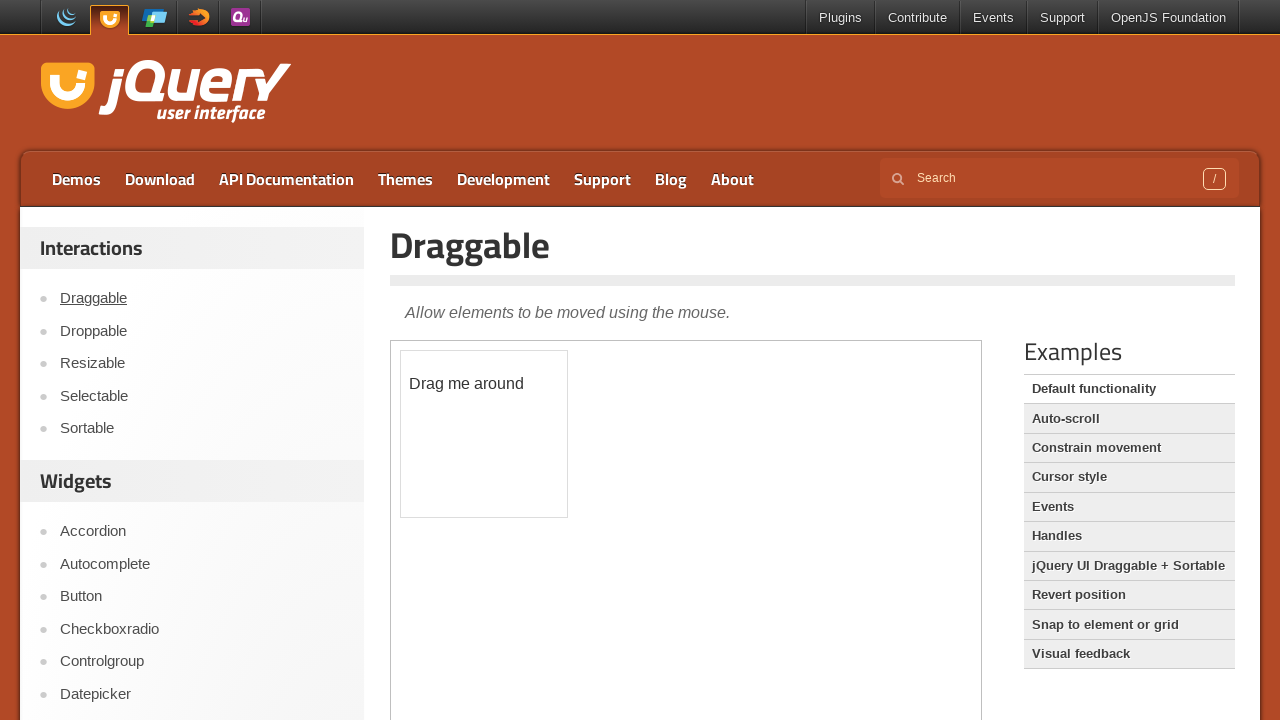

Draggable element became visible
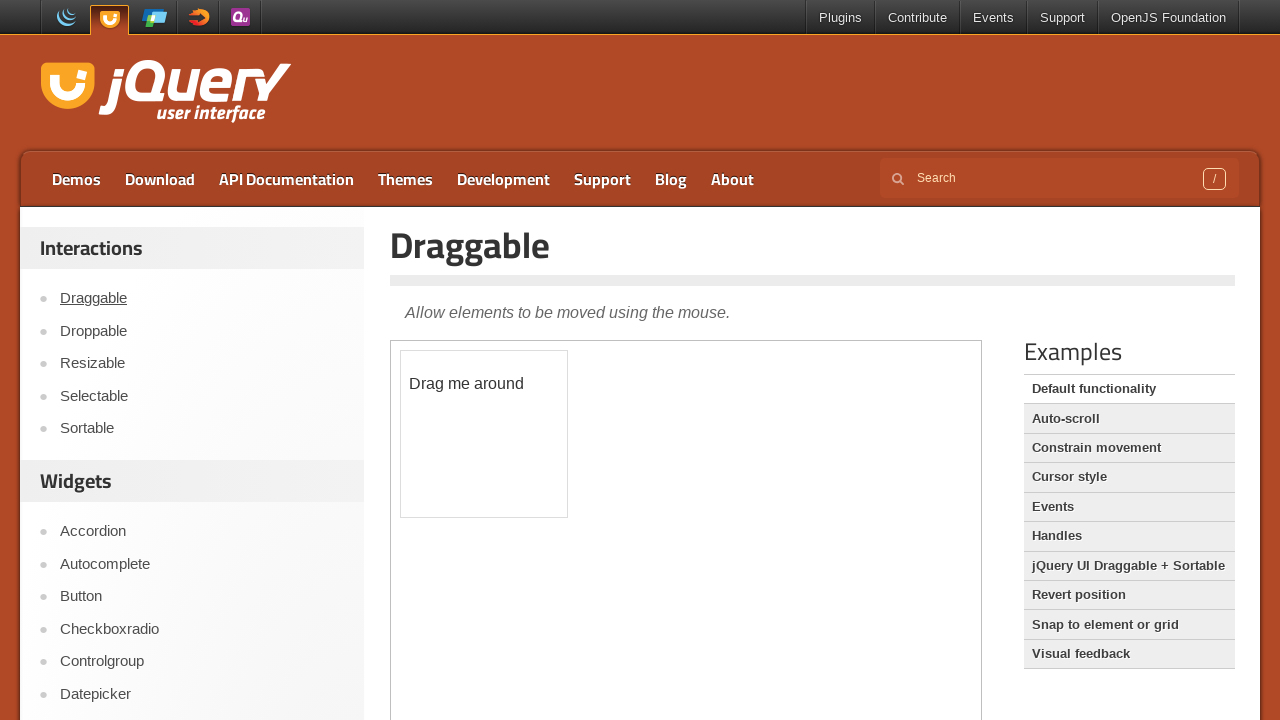

Retrieved bounding box of the draggable element
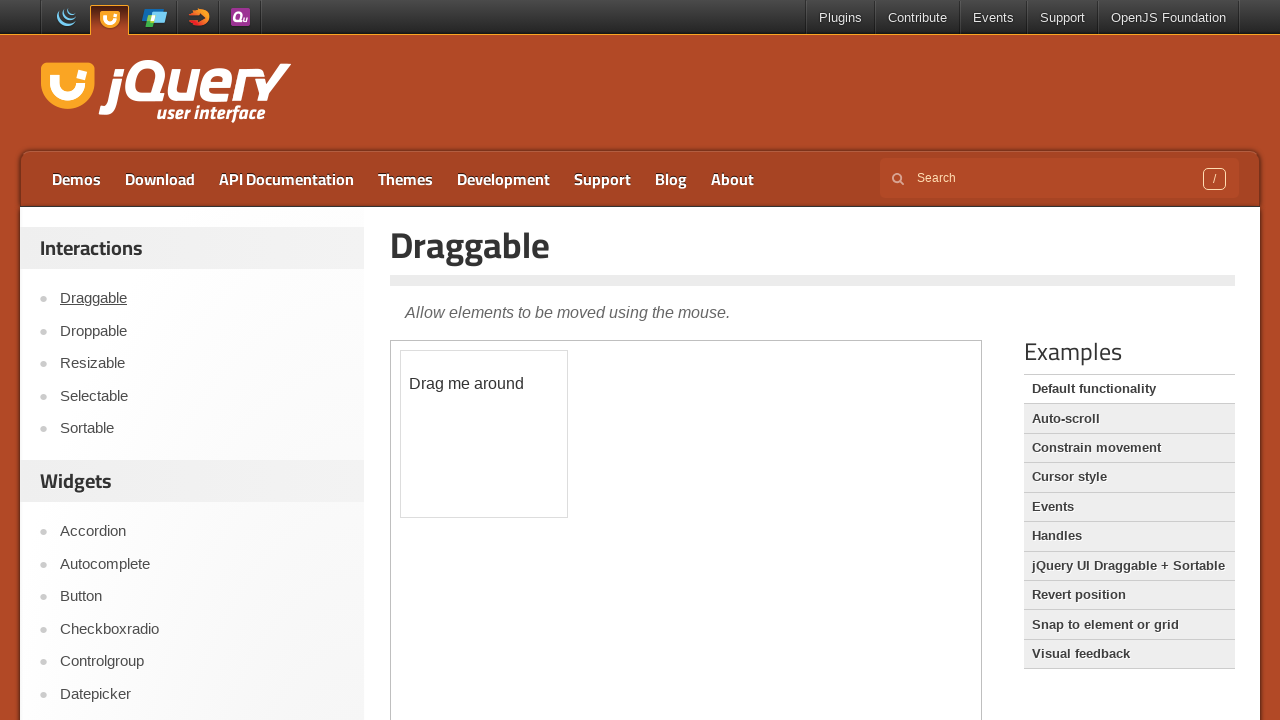

Moved mouse to center of draggable element at (484, 434)
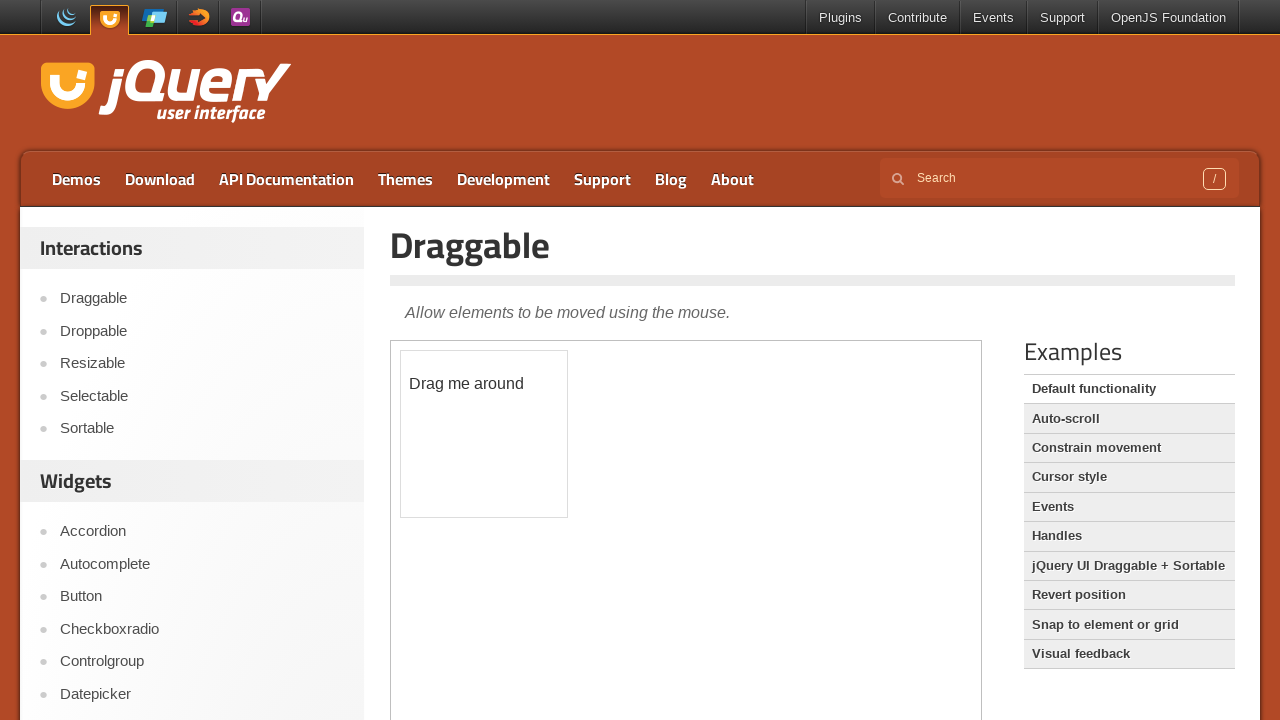

Pressed down mouse button at (484, 434)
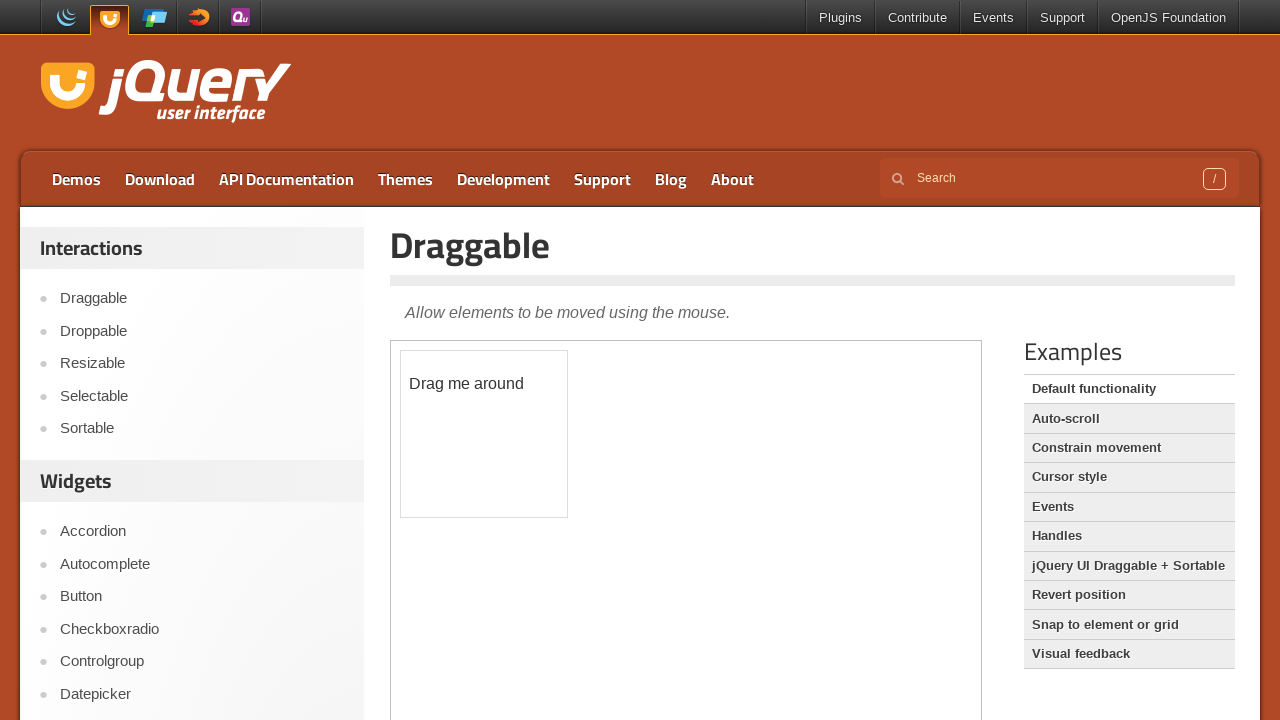

Dragged element 50px right and 10px down at (534, 444)
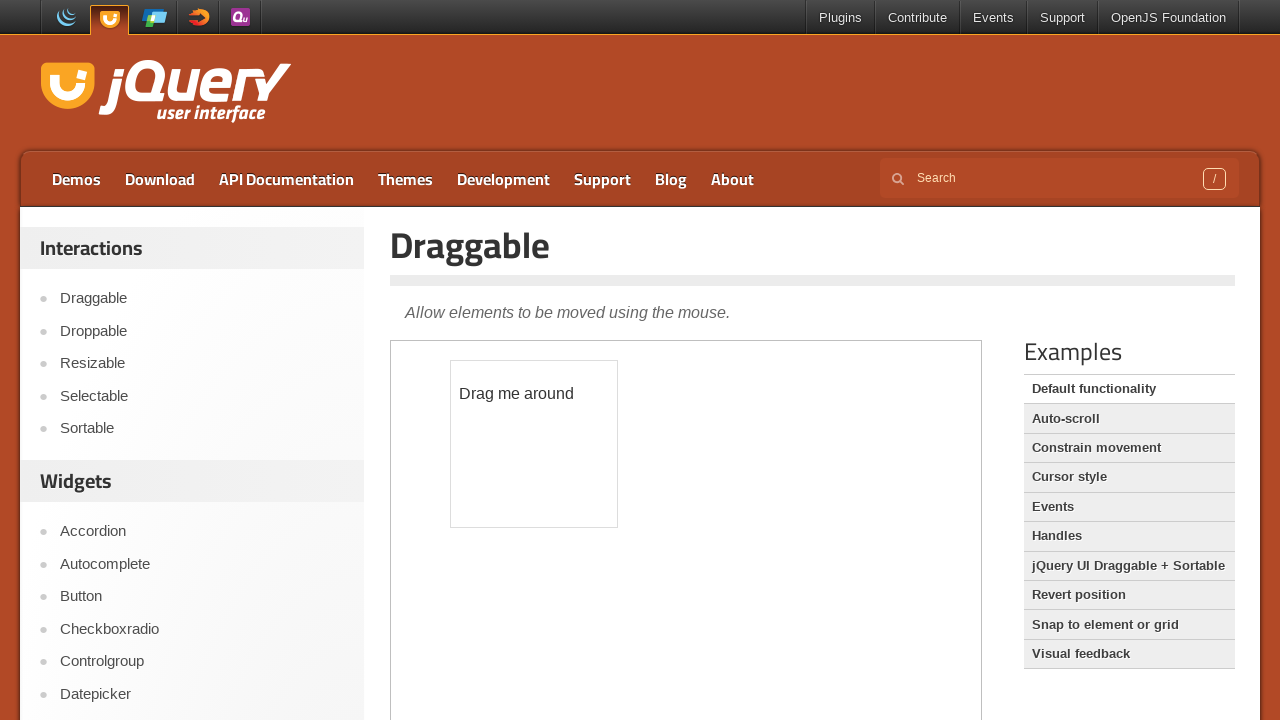

Released mouse button to complete drag operation at (534, 444)
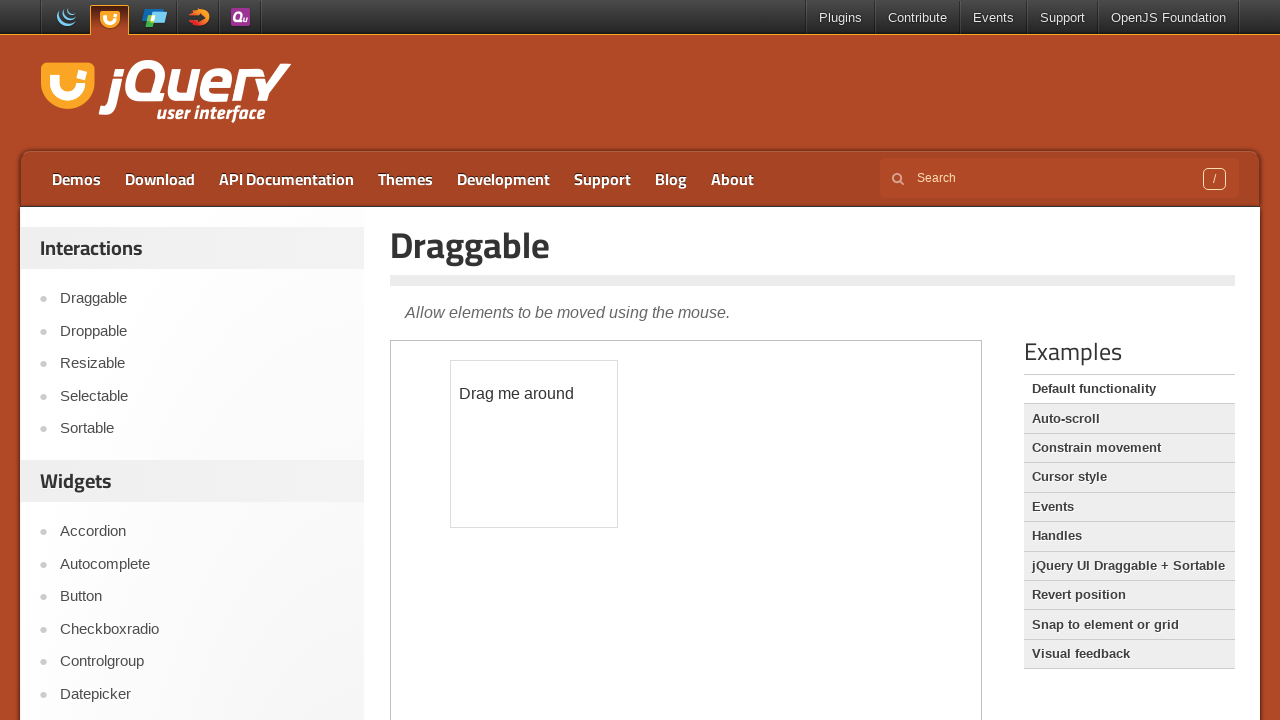

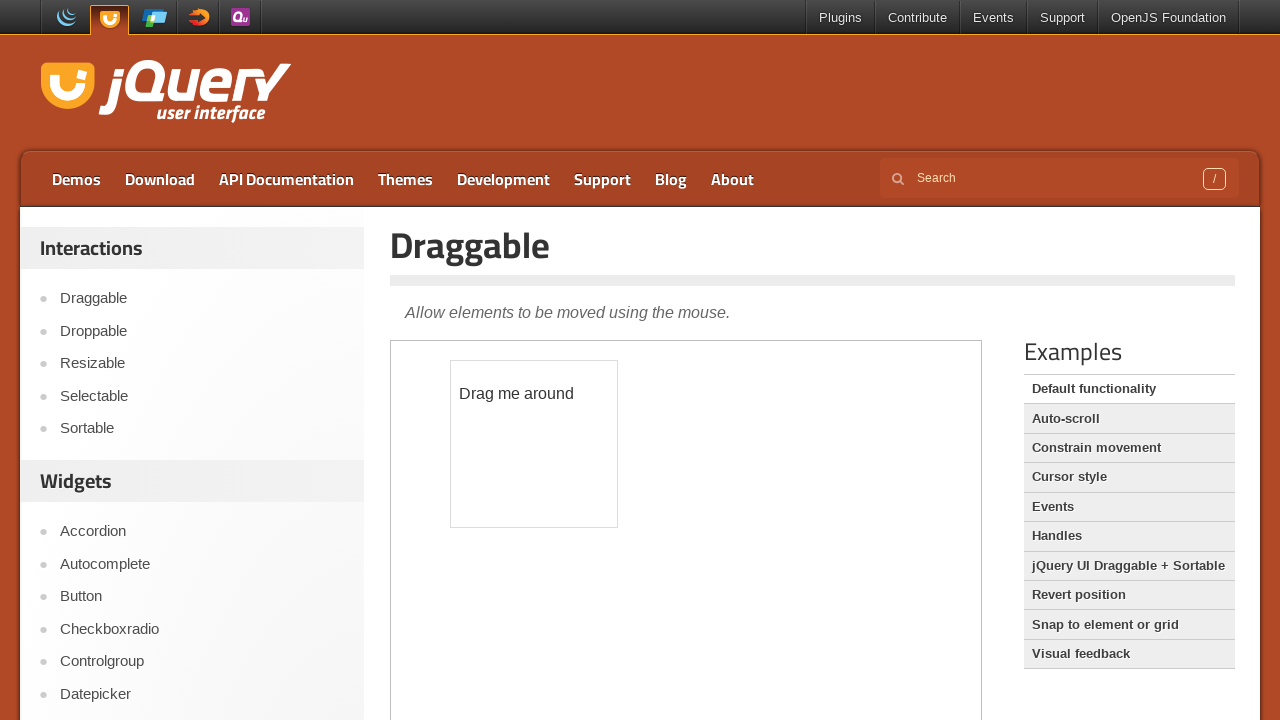